Tests a form submission by filling in first name, last name, and email fields, then clicking the submit button

Starting URL: https://secure-retreat-92358.herokuapp.com/

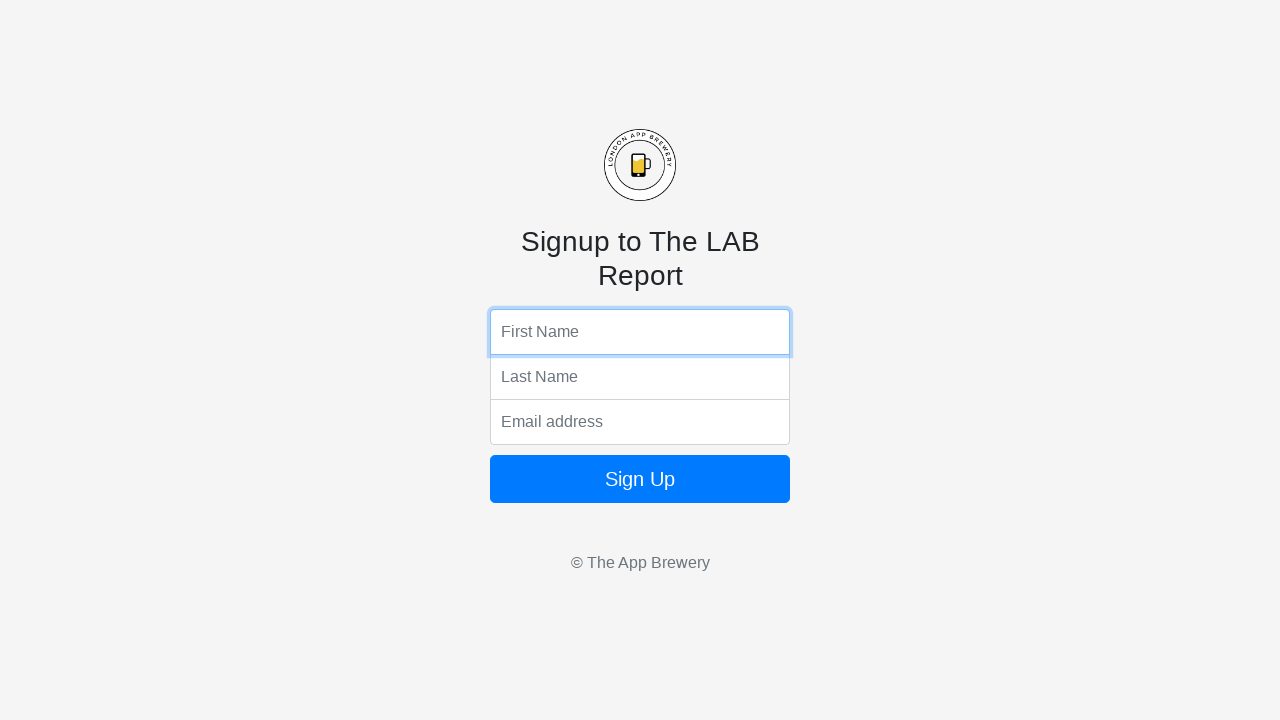

Filled first name field with 'Fidelia' on input[name='fName']
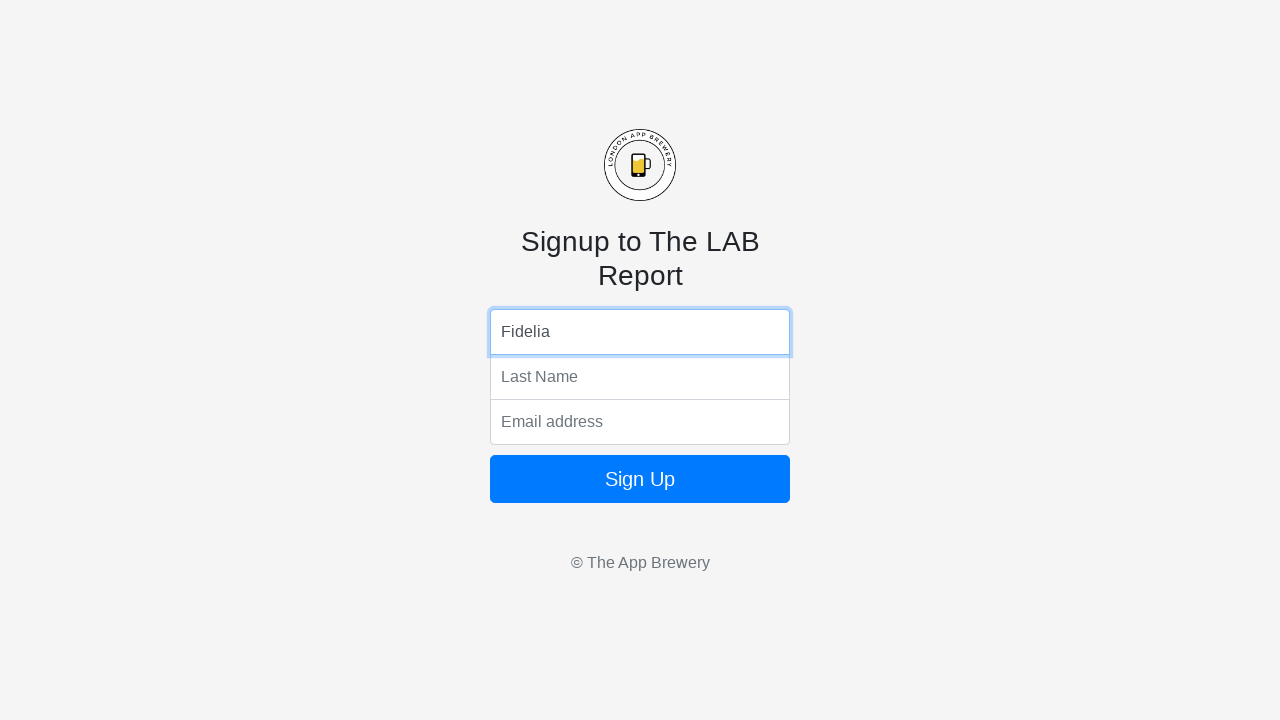

Filled last name field with 'Achi' on input[name='lName']
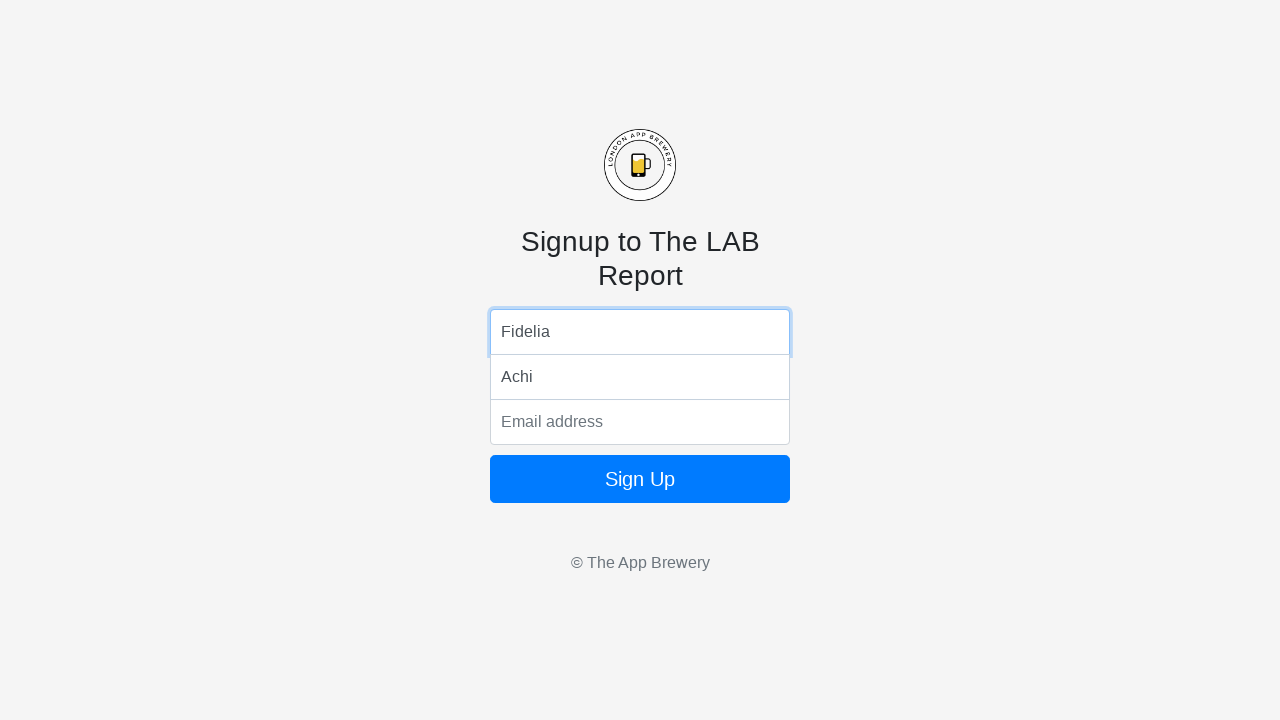

Filled email field with 'freyafidelia@gmail.com' on input[name='email']
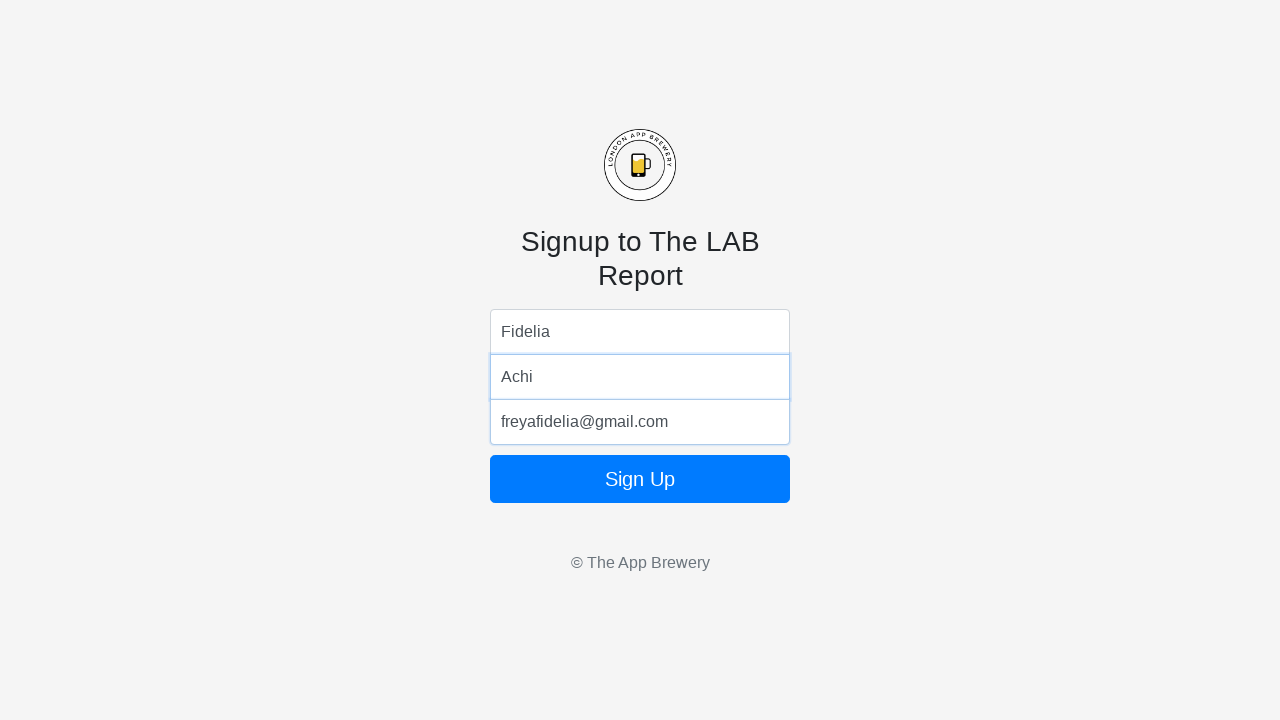

Clicked submit button to submit form at (640, 479) on .btn-lg
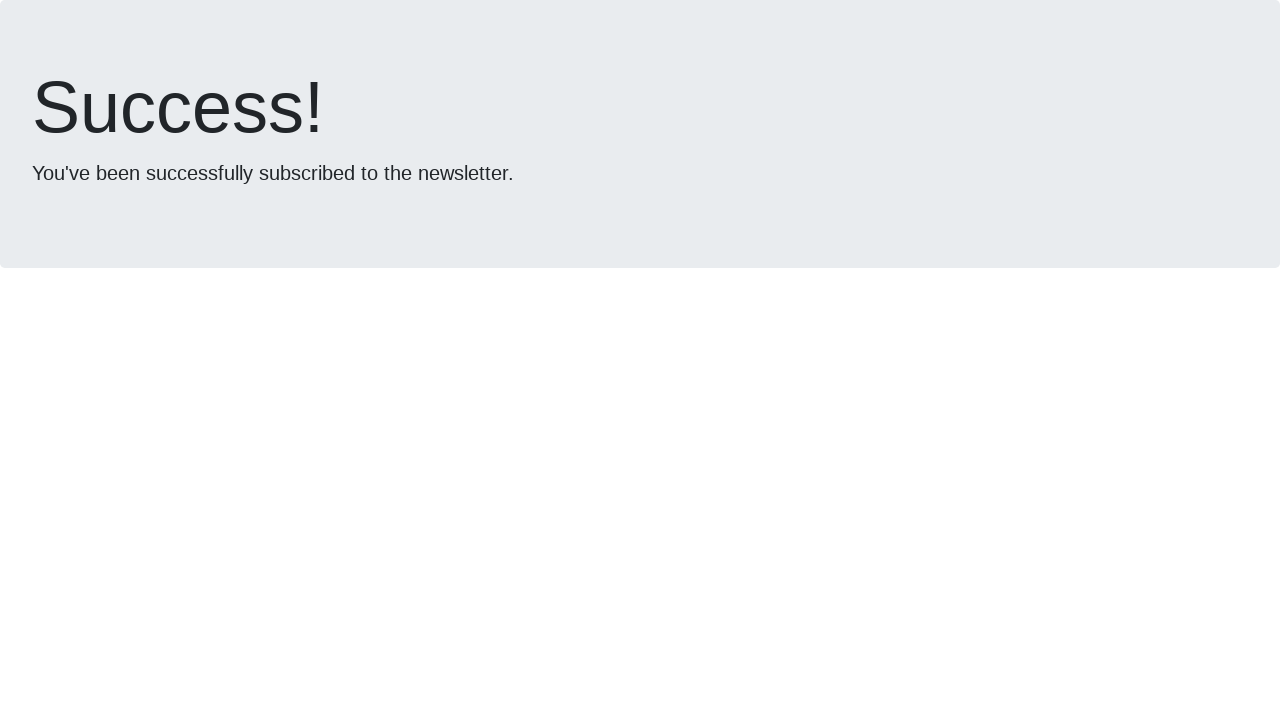

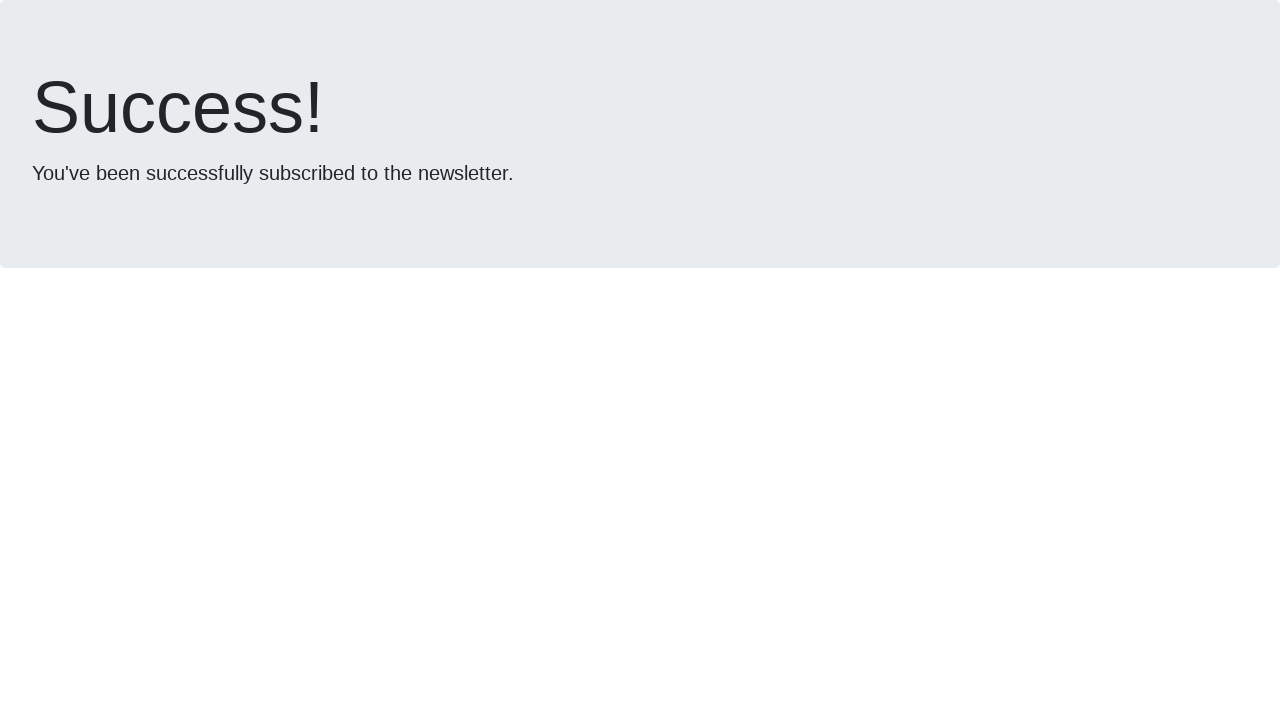